Tests dynamic jQuery menu navigation by clicking through nested menu items

Starting URL: https://the-internet.herokuapp.com/jqueryui/menu

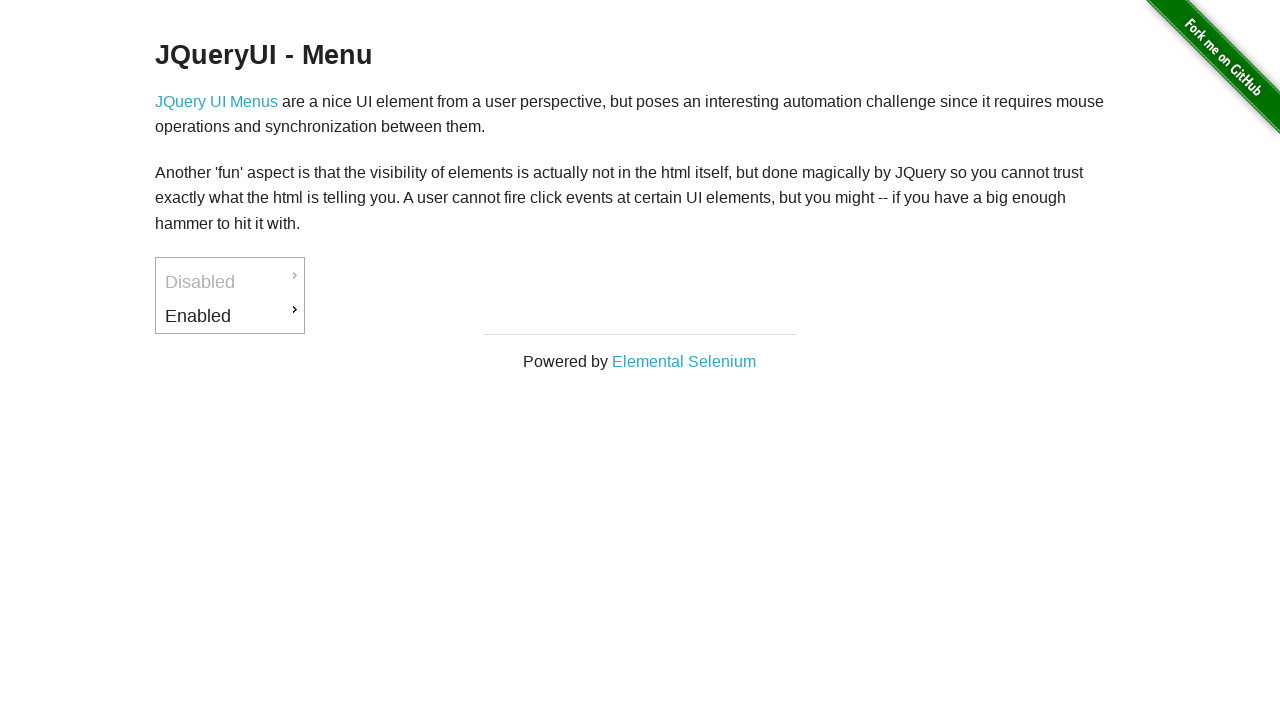

Clicked on Enabled menu item at (230, 316) on #ui-id-3
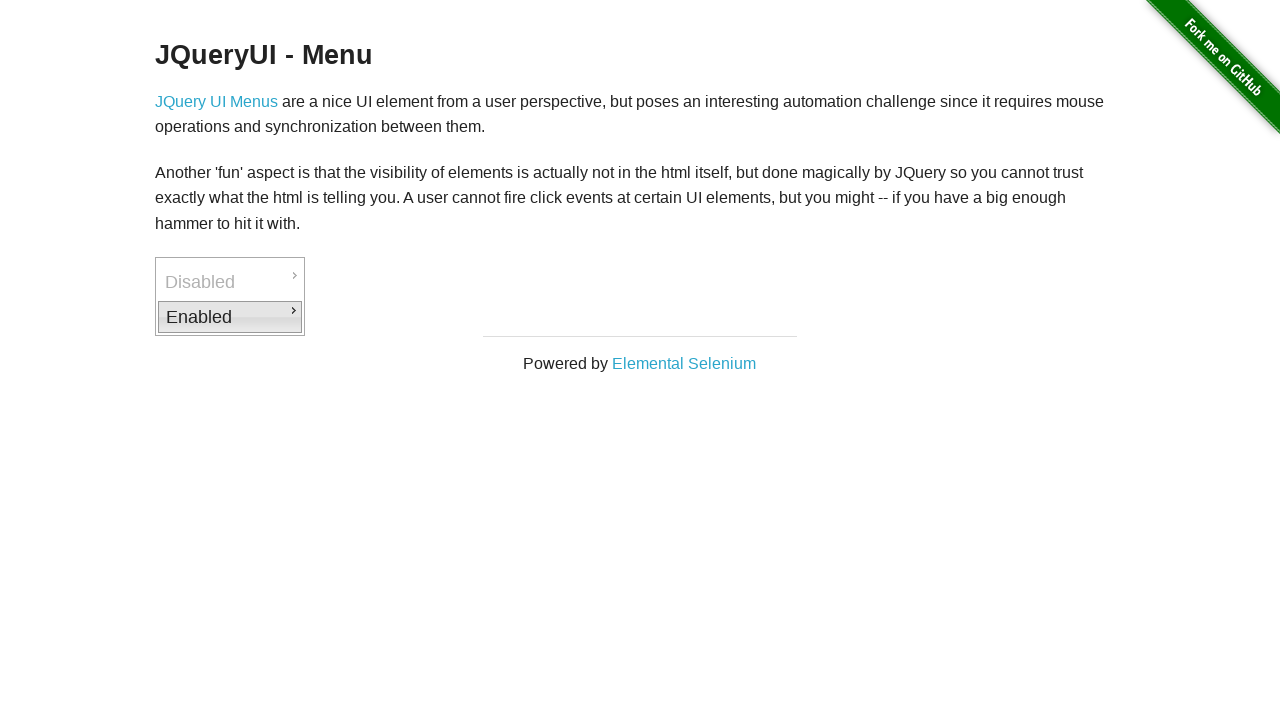

Clicked on Downloads submenu item at (376, 319) on #ui-id-4
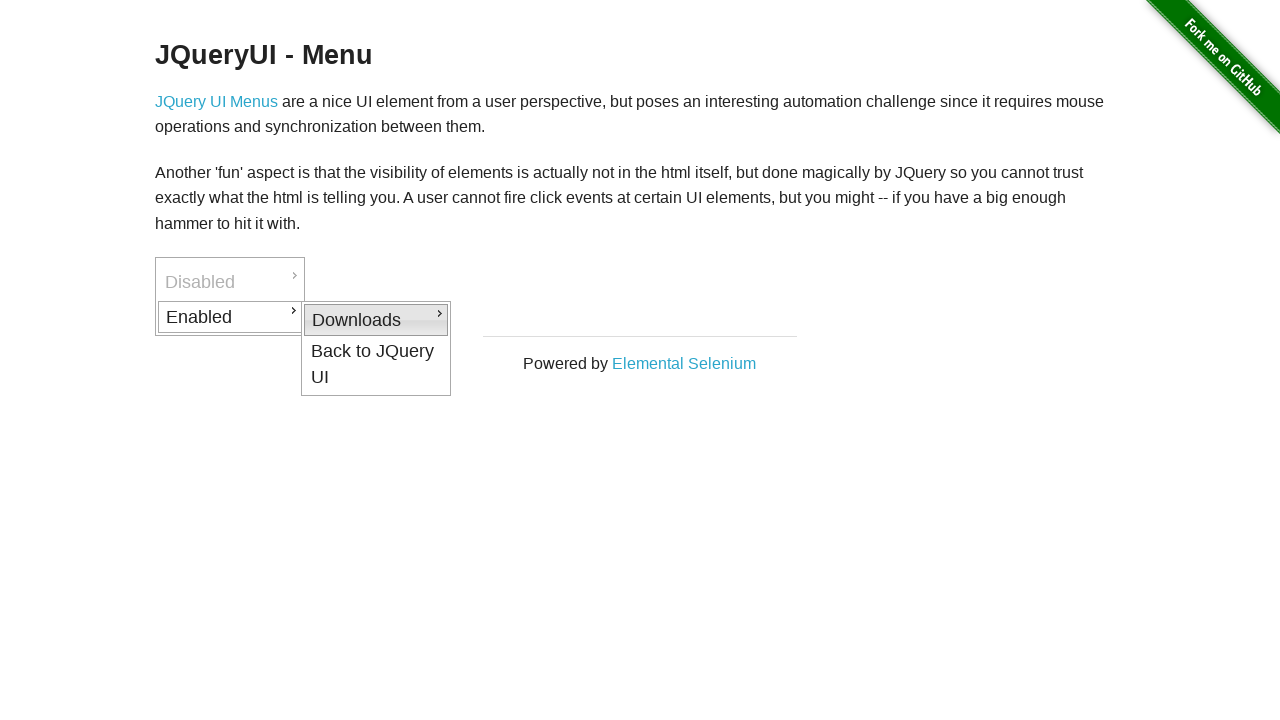

Verified PDF option is visible in the dynamic menu
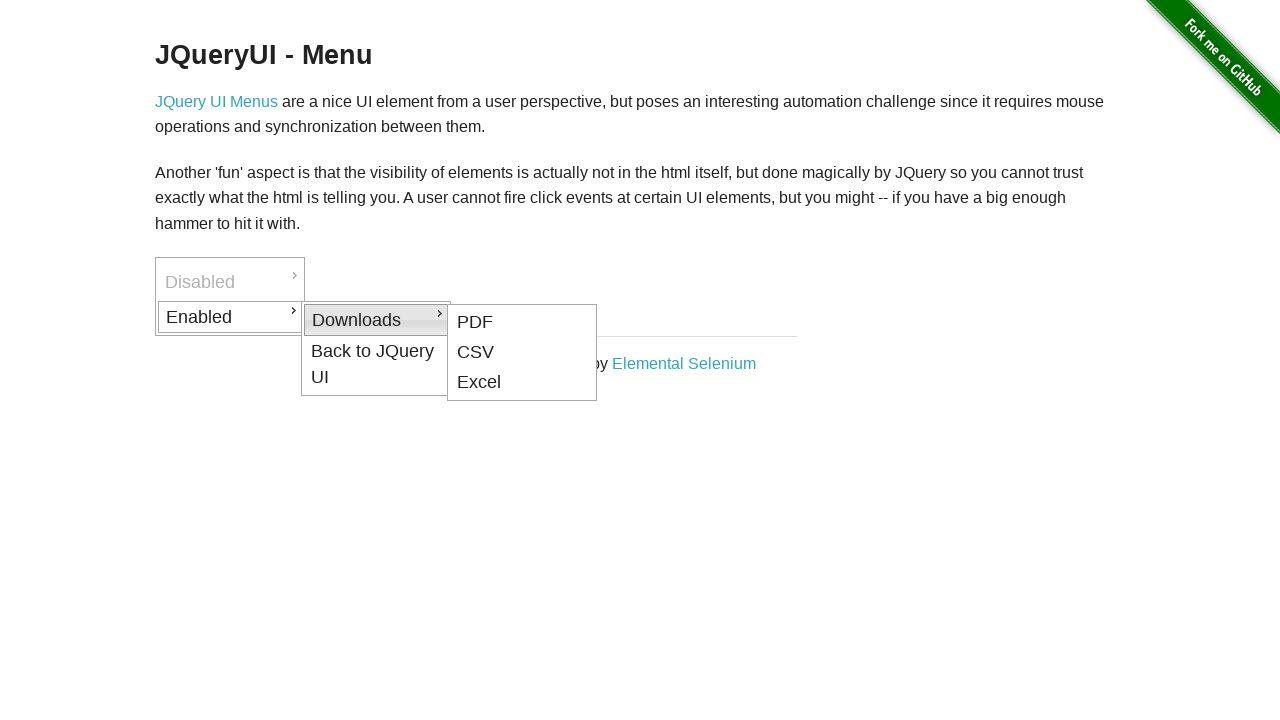

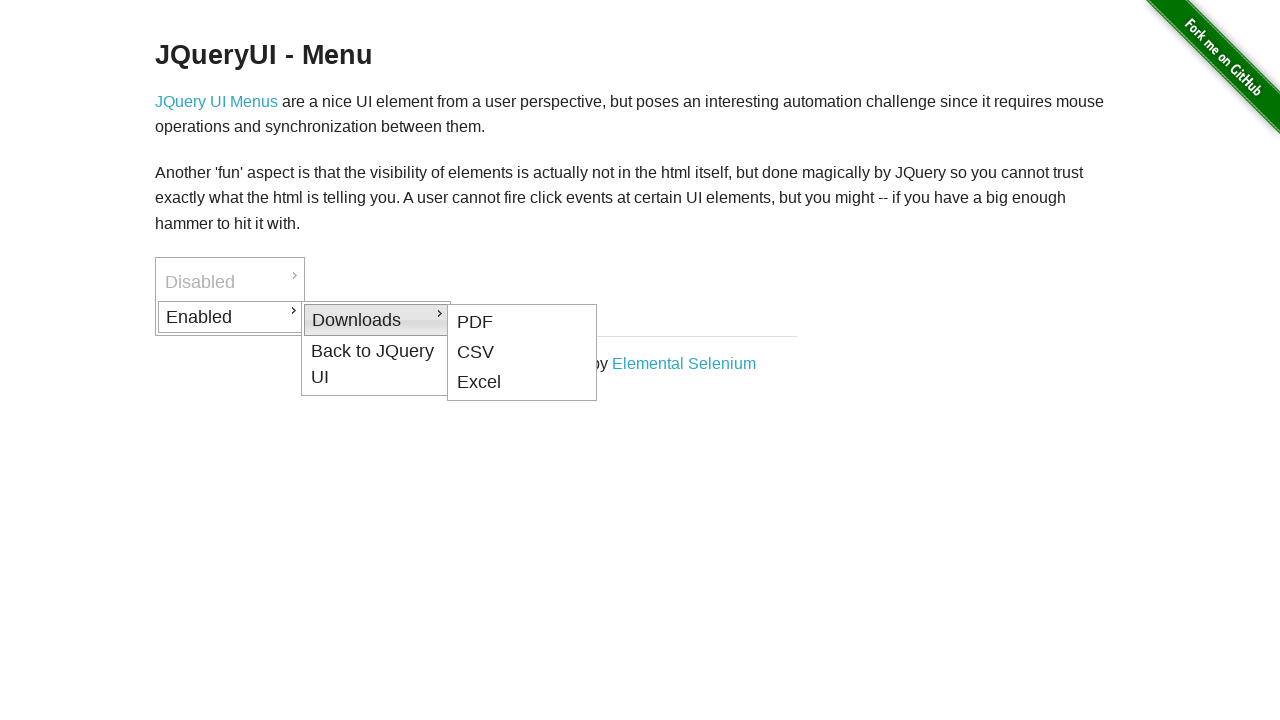